Navigates to a practice automation page and verifies the page title is "Practice Page"

Starting URL: https://rahulshettyacademy.com/AutomationPractice/

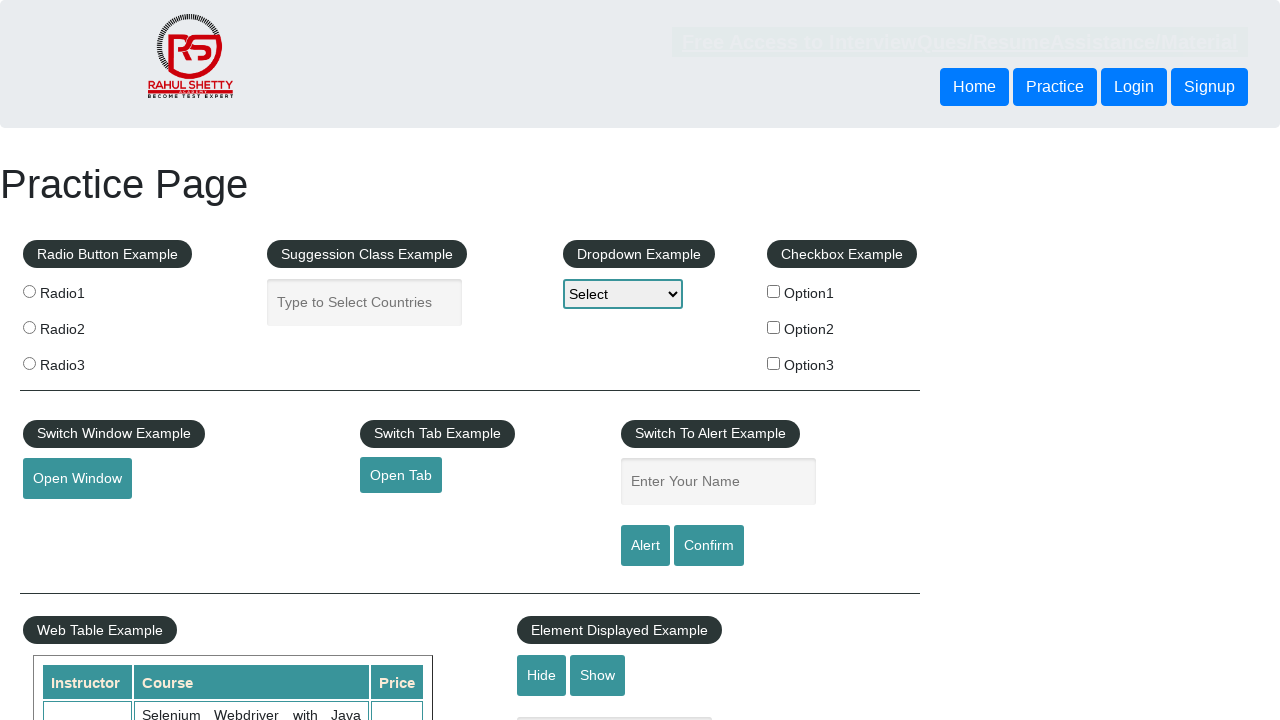

Navigated to practice automation page
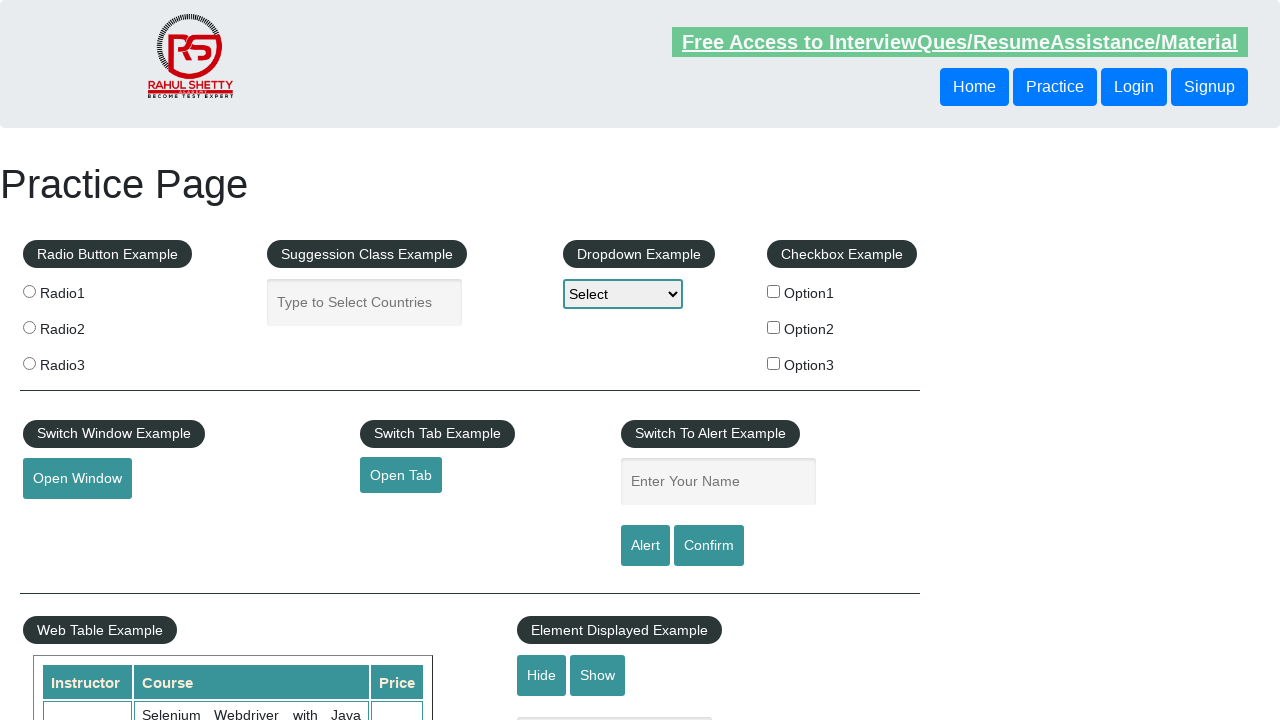

Retrieved page title
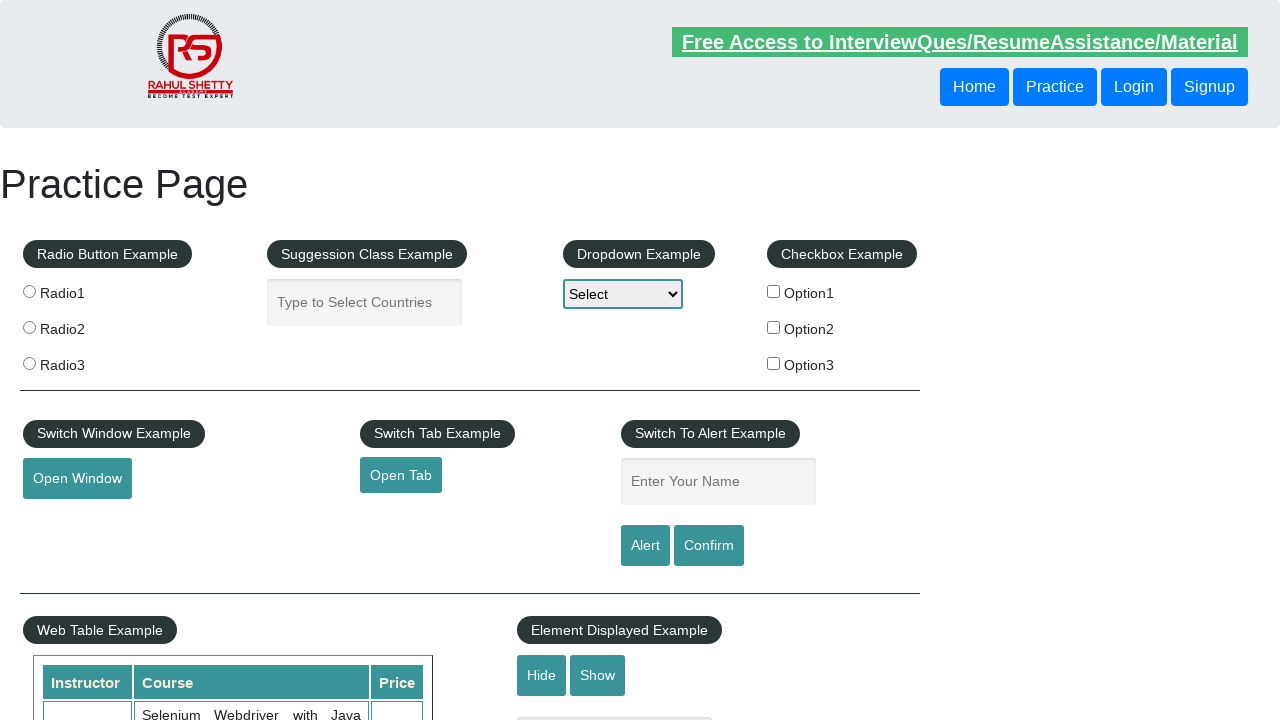

Verified page title is 'Practice Page'
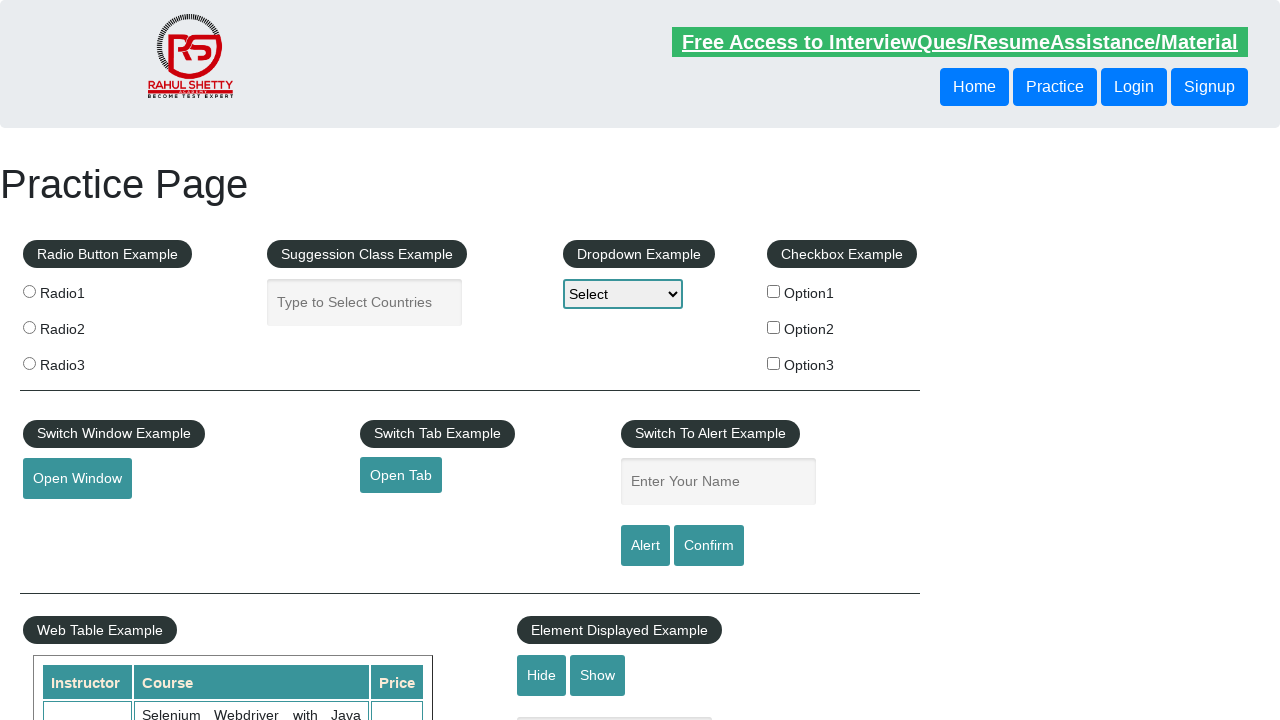

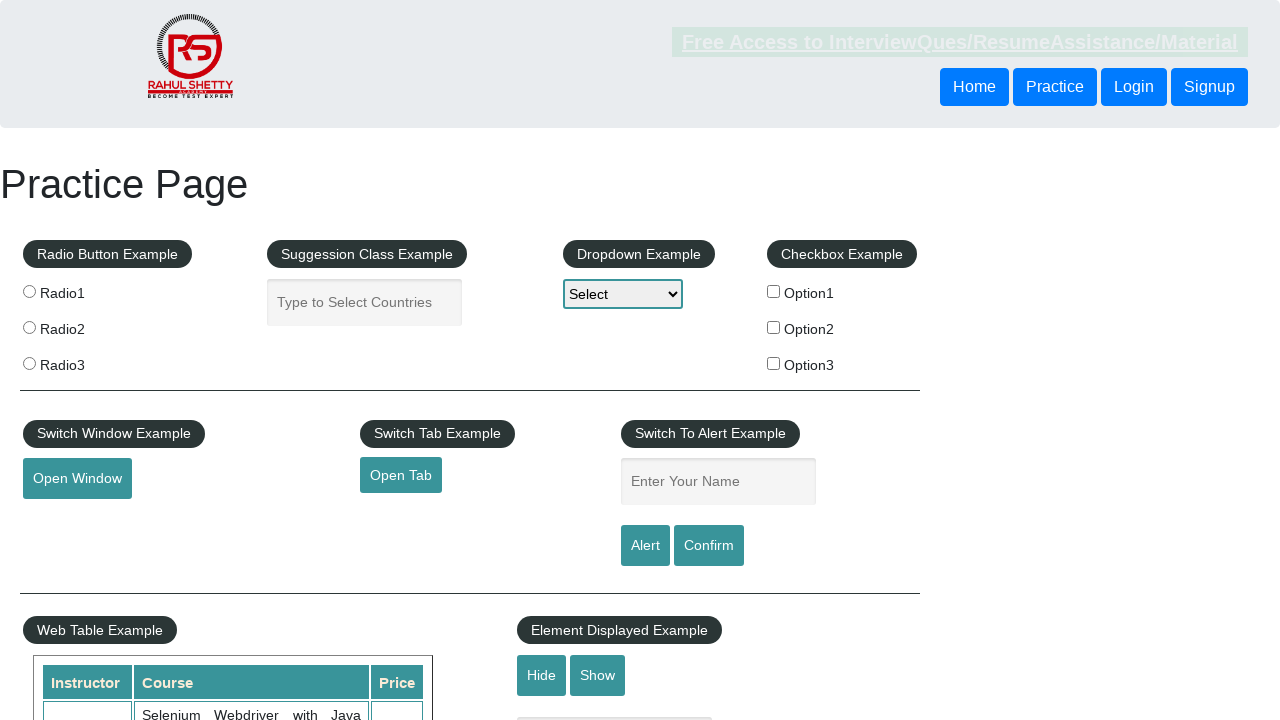